Navigates to a practice page and scrolls to specific elements on the page to verify they are present

Starting URL: https://selectorshub.com/xpath-practice-page/

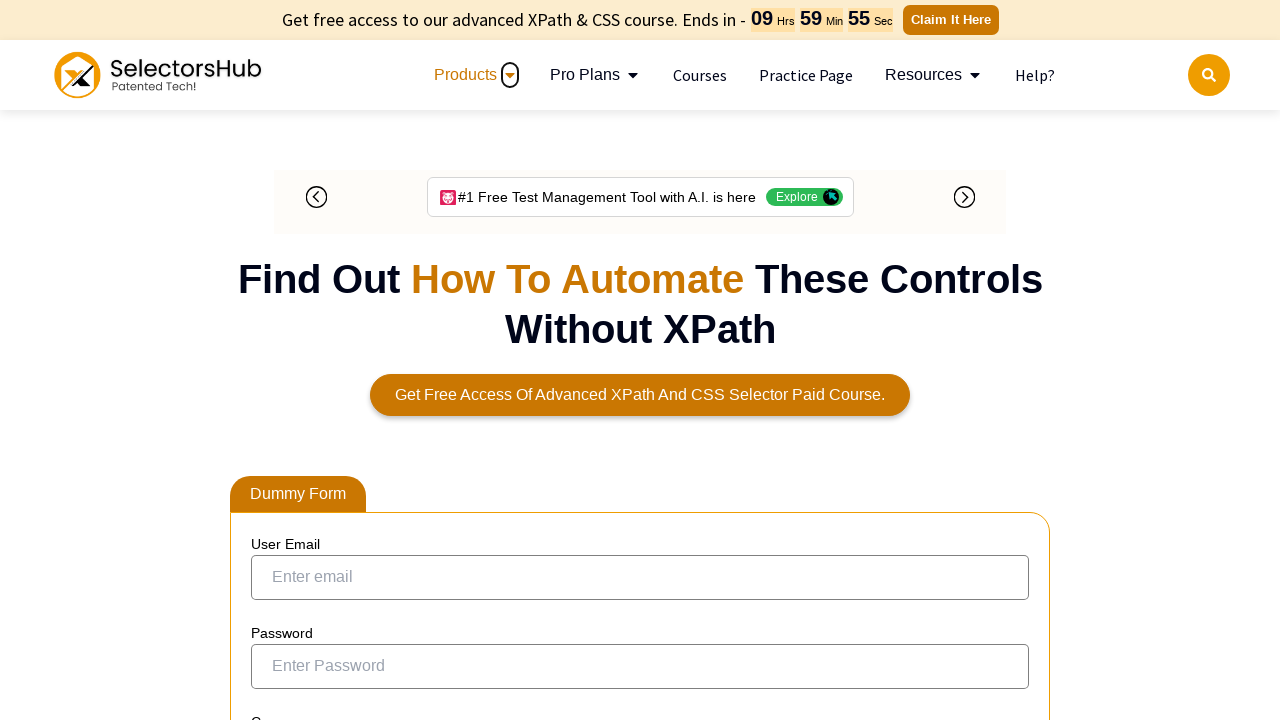

Navigated to XPath practice page
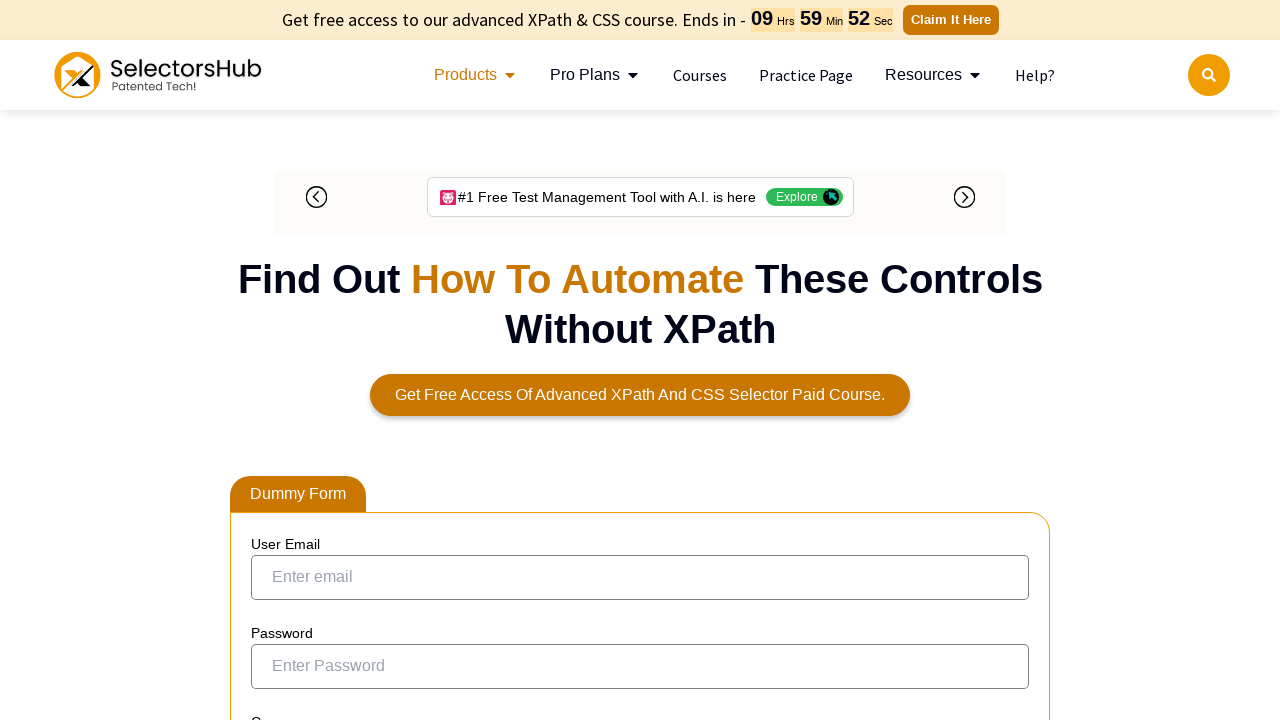

Located Garry White row element
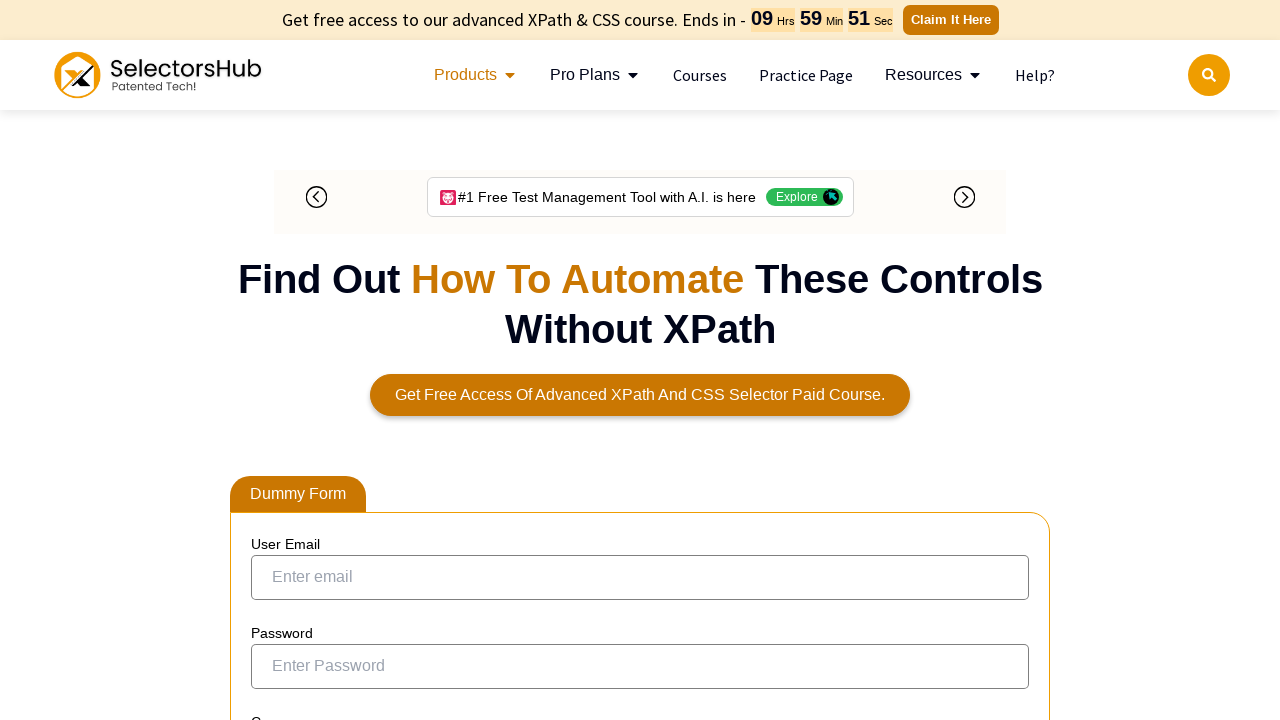

Scrolled to Garry White row element
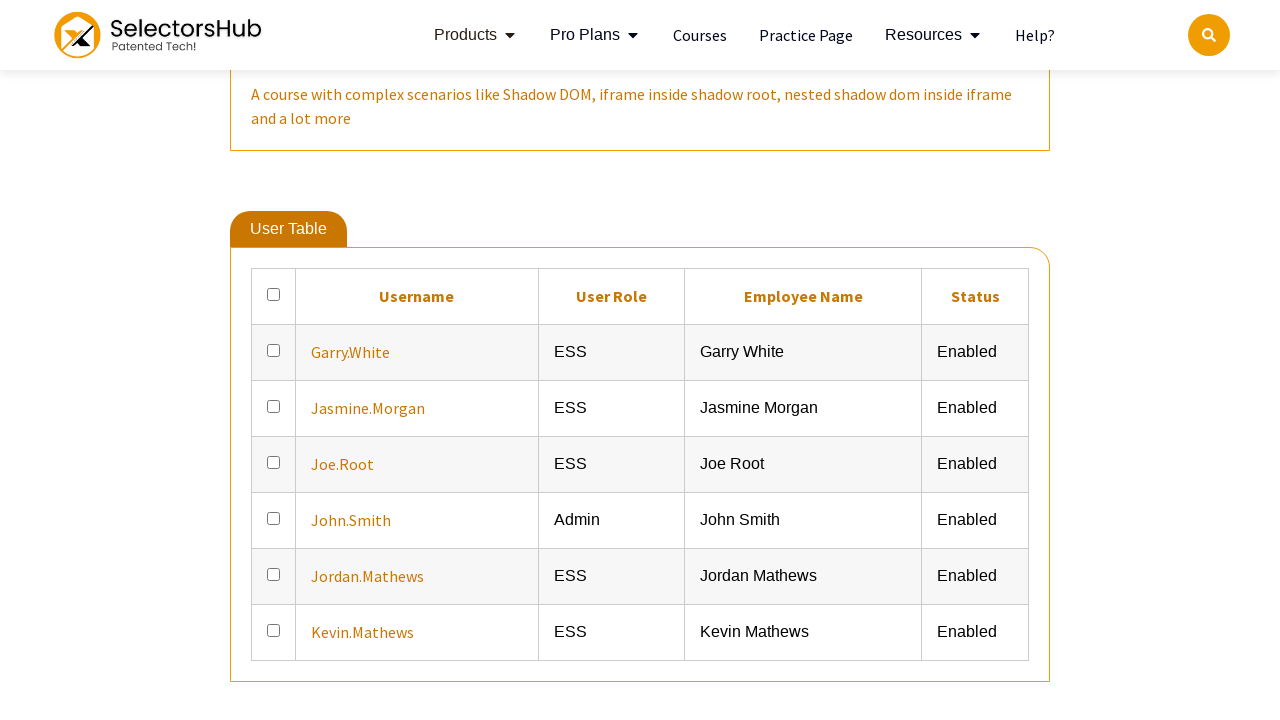

Located email input field
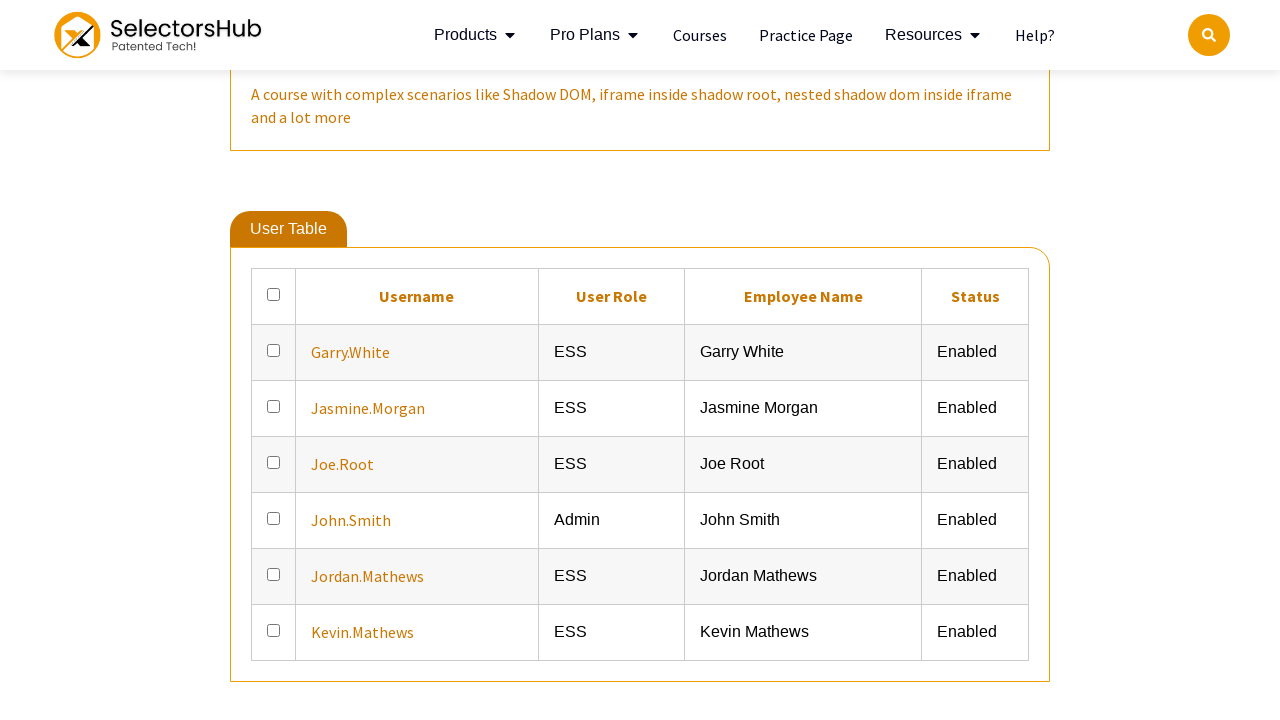

Scrolled to email input field
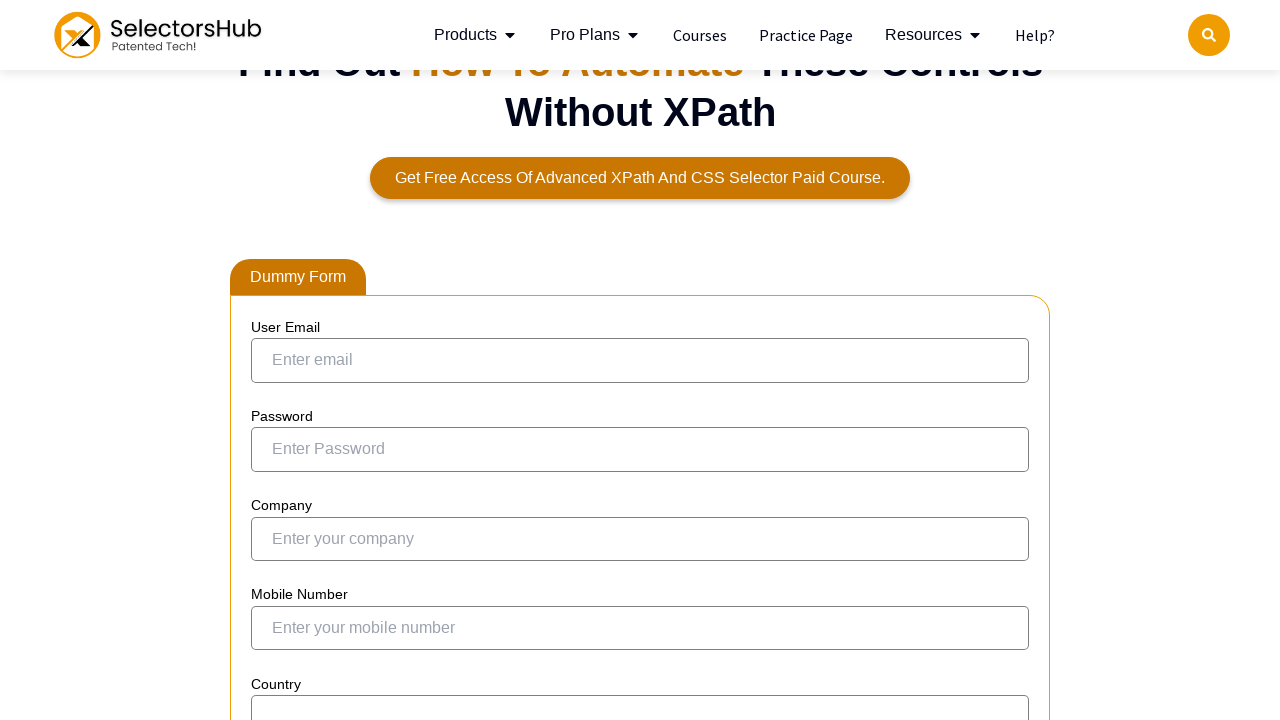

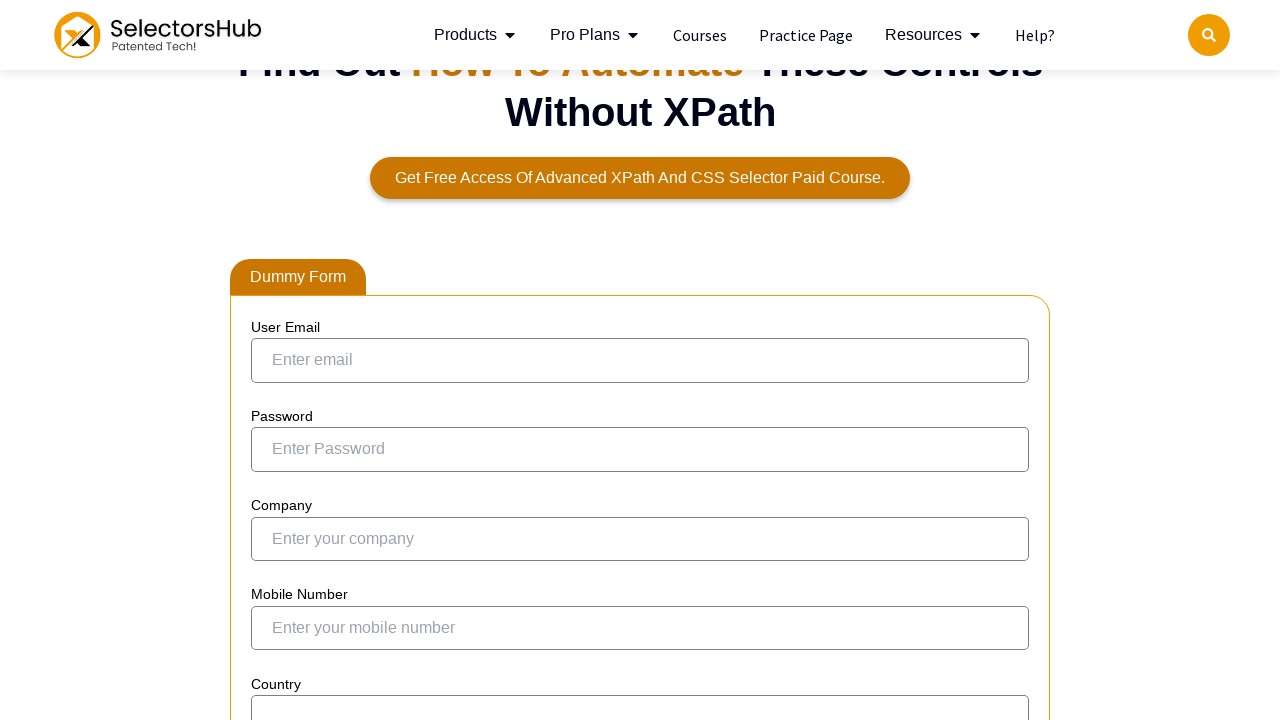